Tests dropdown selection functionality on the DemoQA select menu page by selecting colors (Yellow, Red, White, Purple) using different selection methods (by index, by value, by visible text) and validating each selection.

Starting URL: https://demoqa.com/select-menu

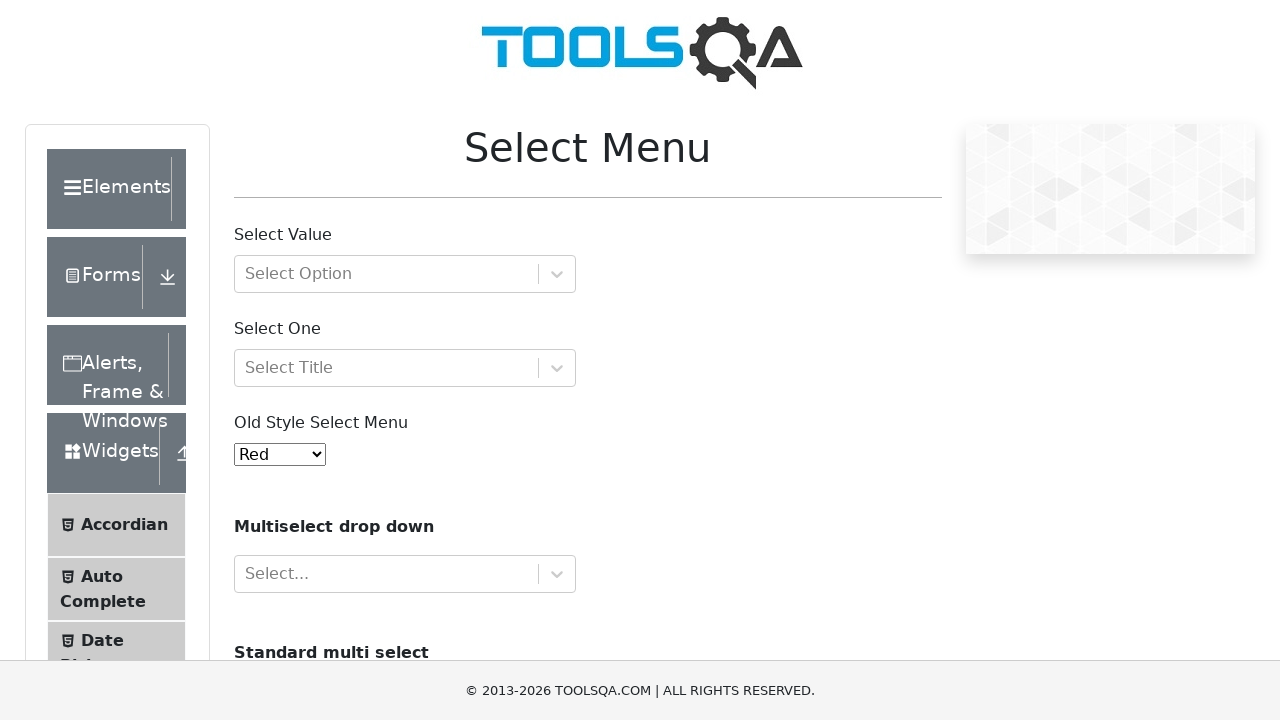

Selected Yellow color by index 3 from dropdown on select#oldSelectMenu
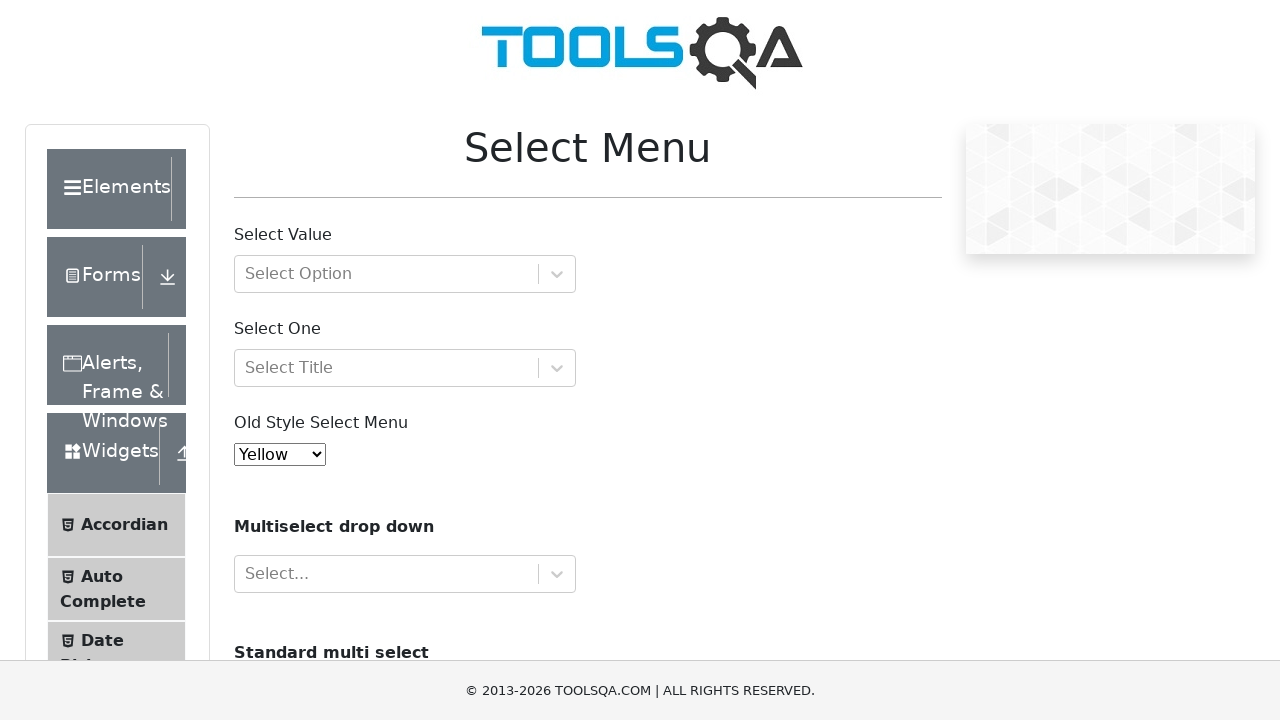

Retrieved selected option text to validate Yellow
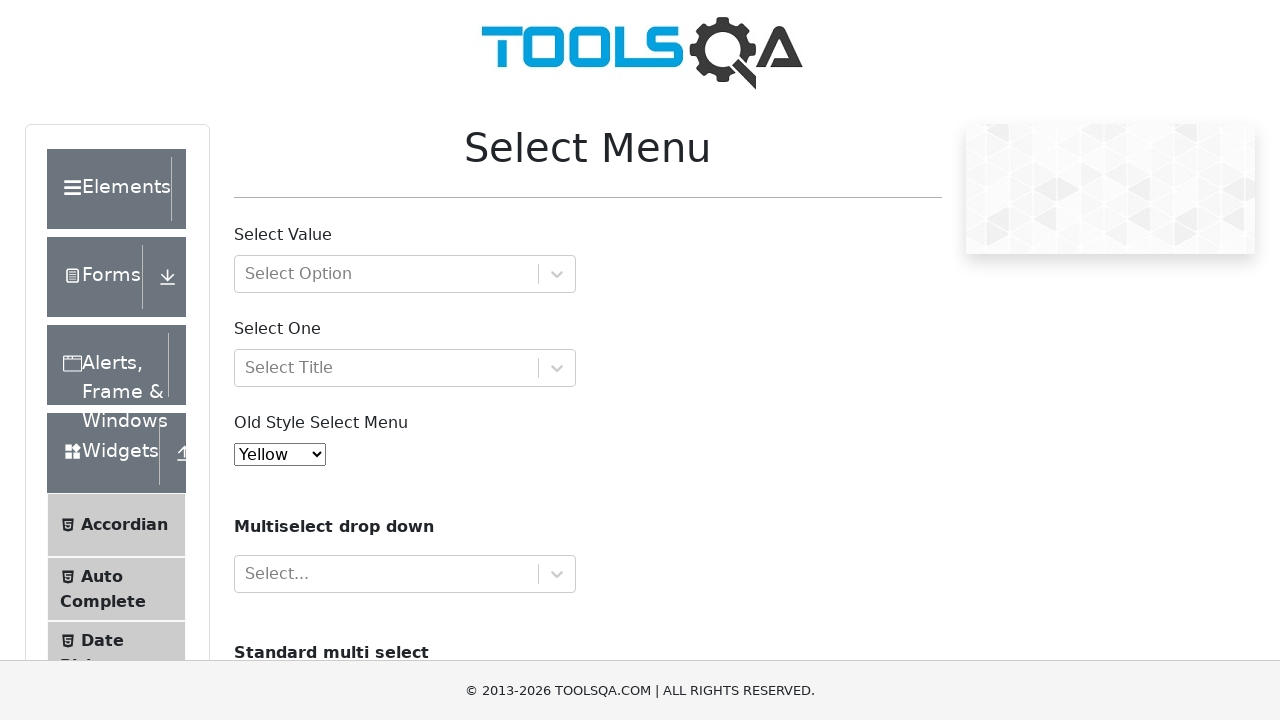

Assertion passed: Yellow is correctly selected
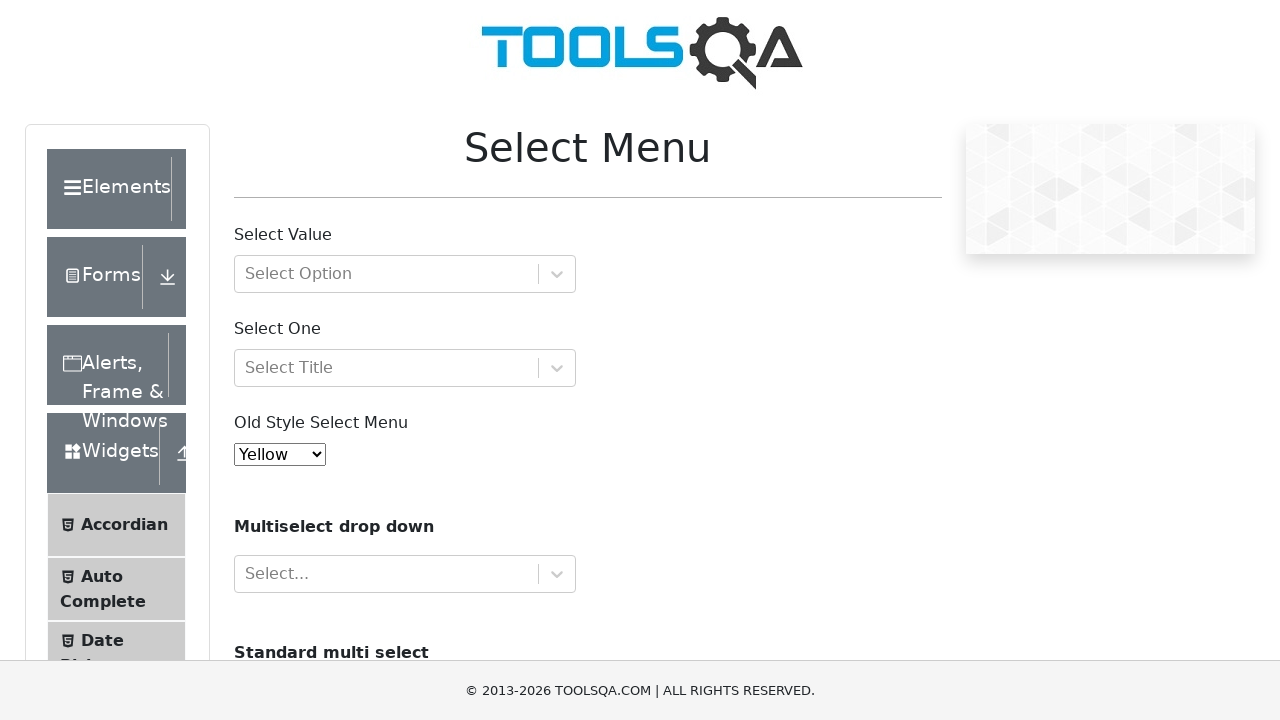

Selected Red color by value 'red' from dropdown on select#oldSelectMenu
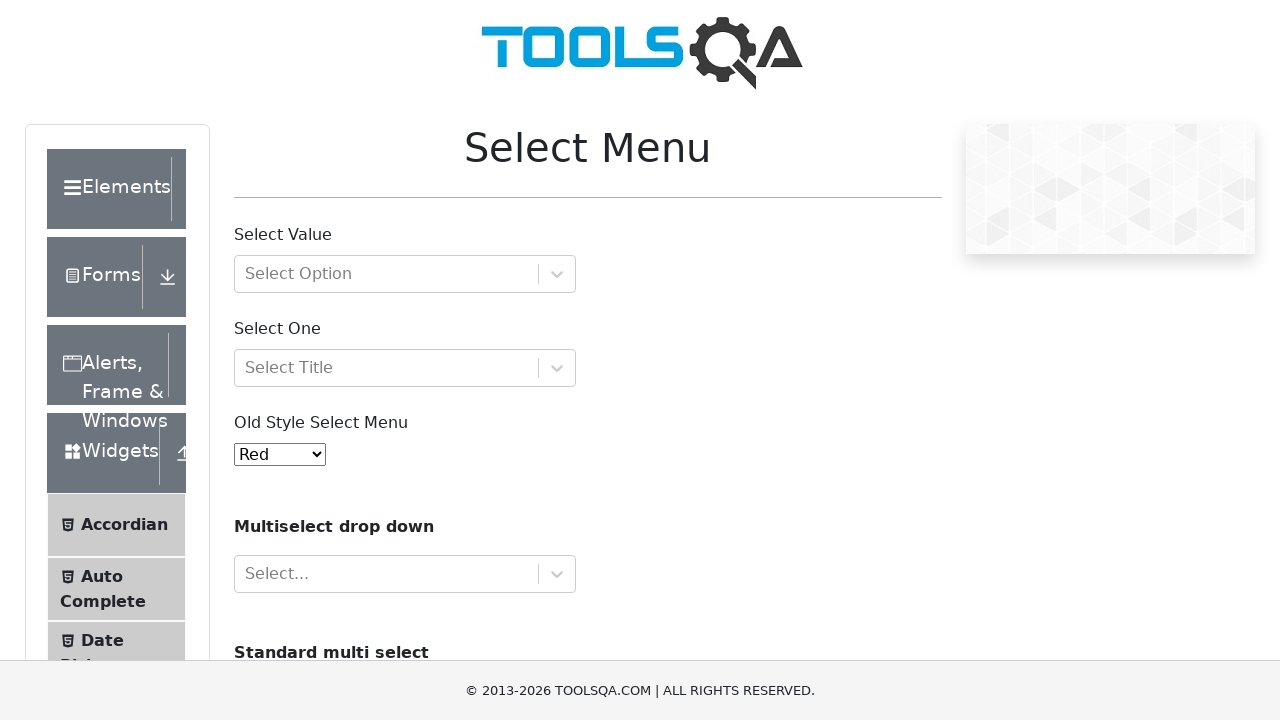

Retrieved selected option text to validate Red
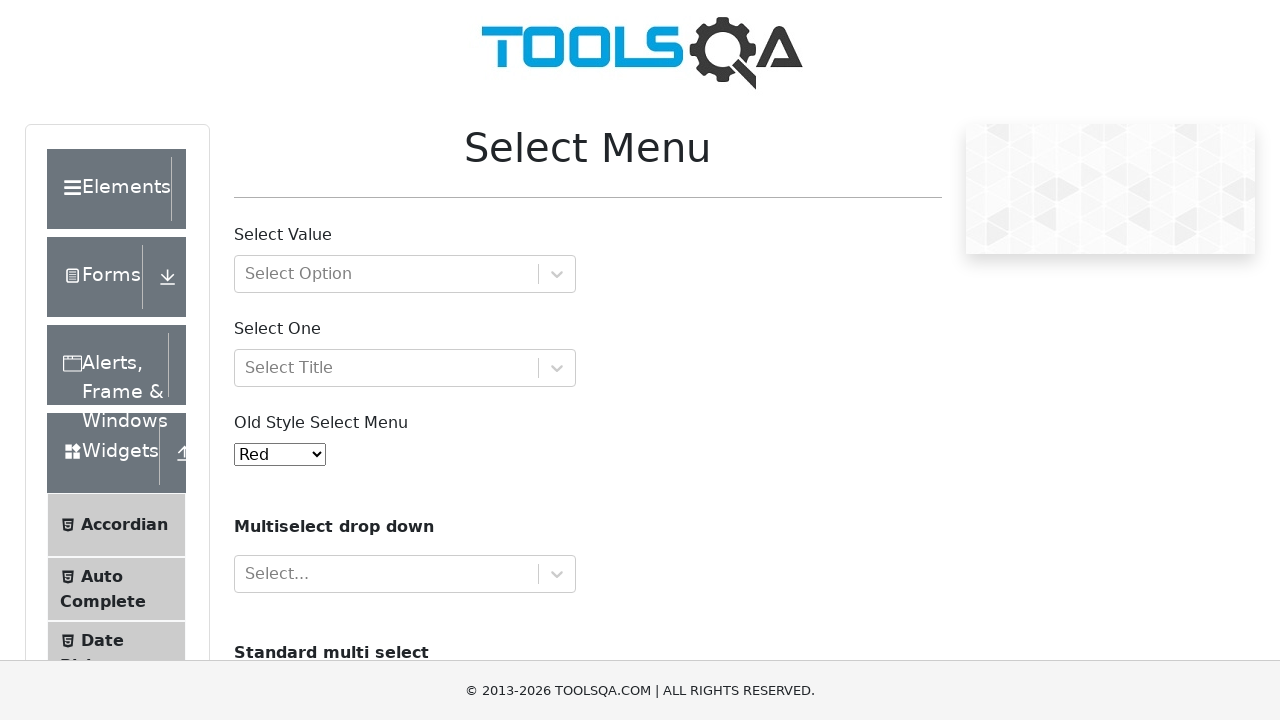

Assertion passed: Red is correctly selected
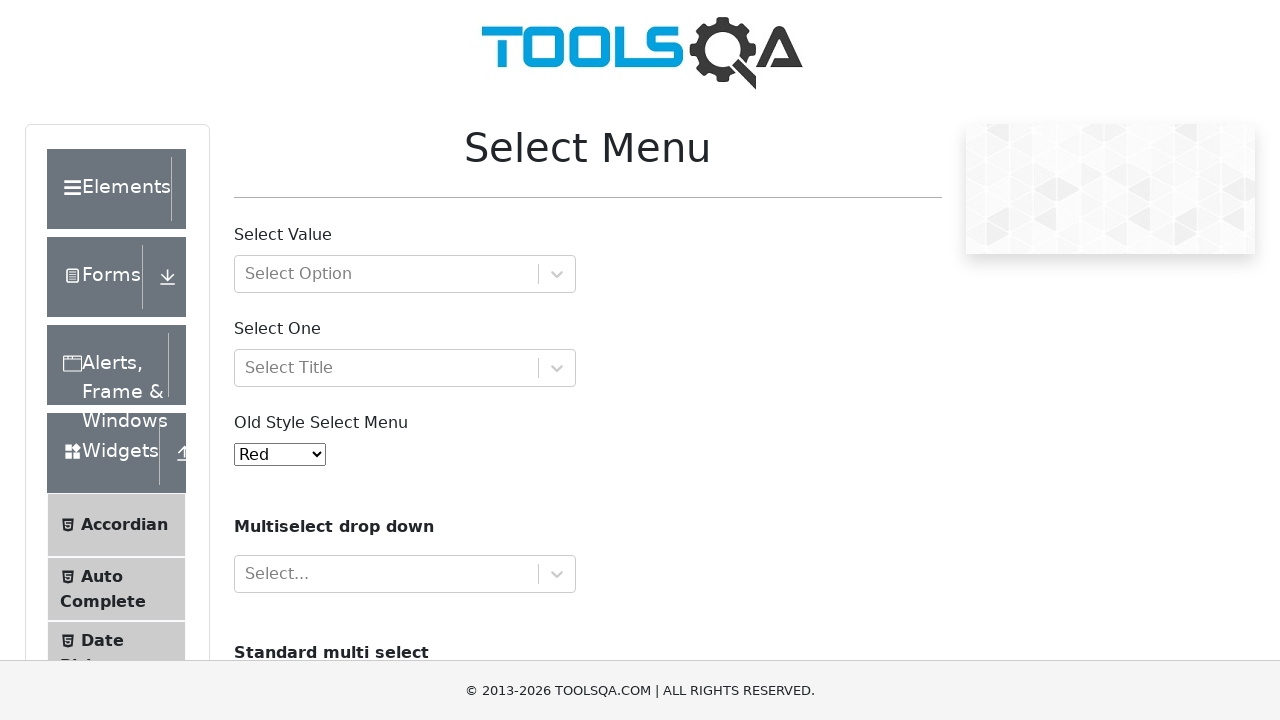

Selected White color by visible text from dropdown on select#oldSelectMenu
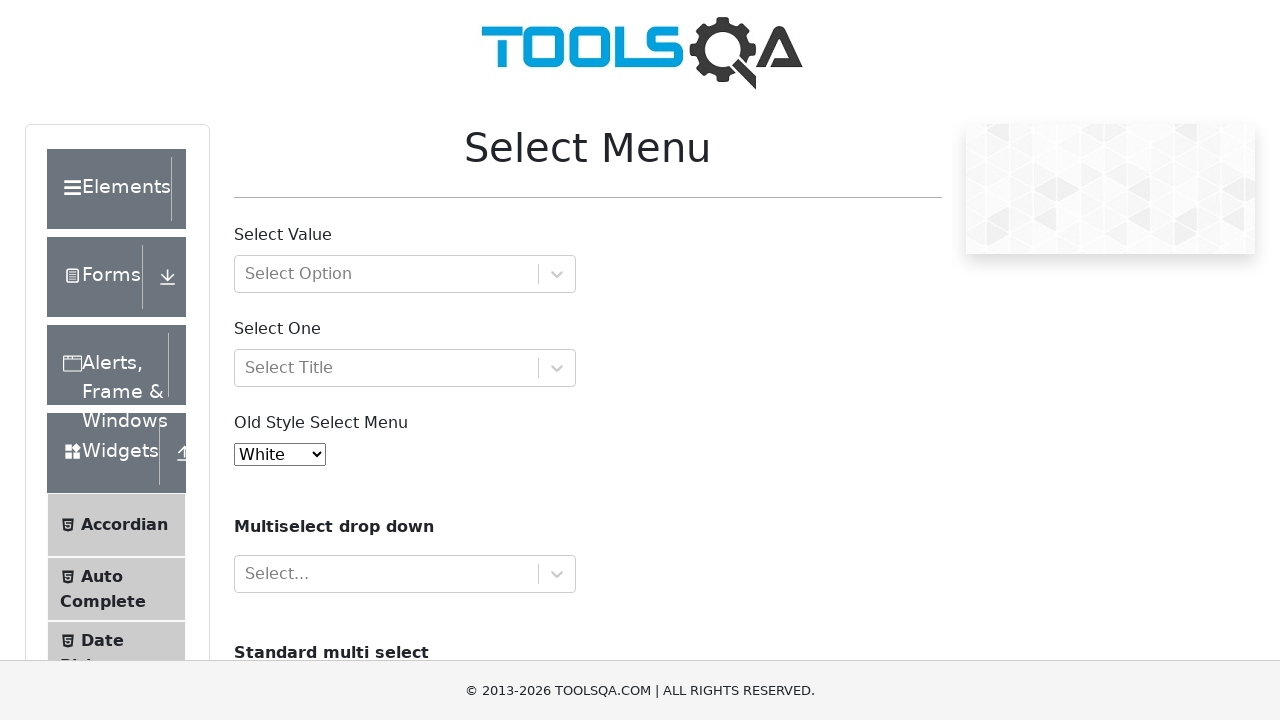

Retrieved selected option text to validate White
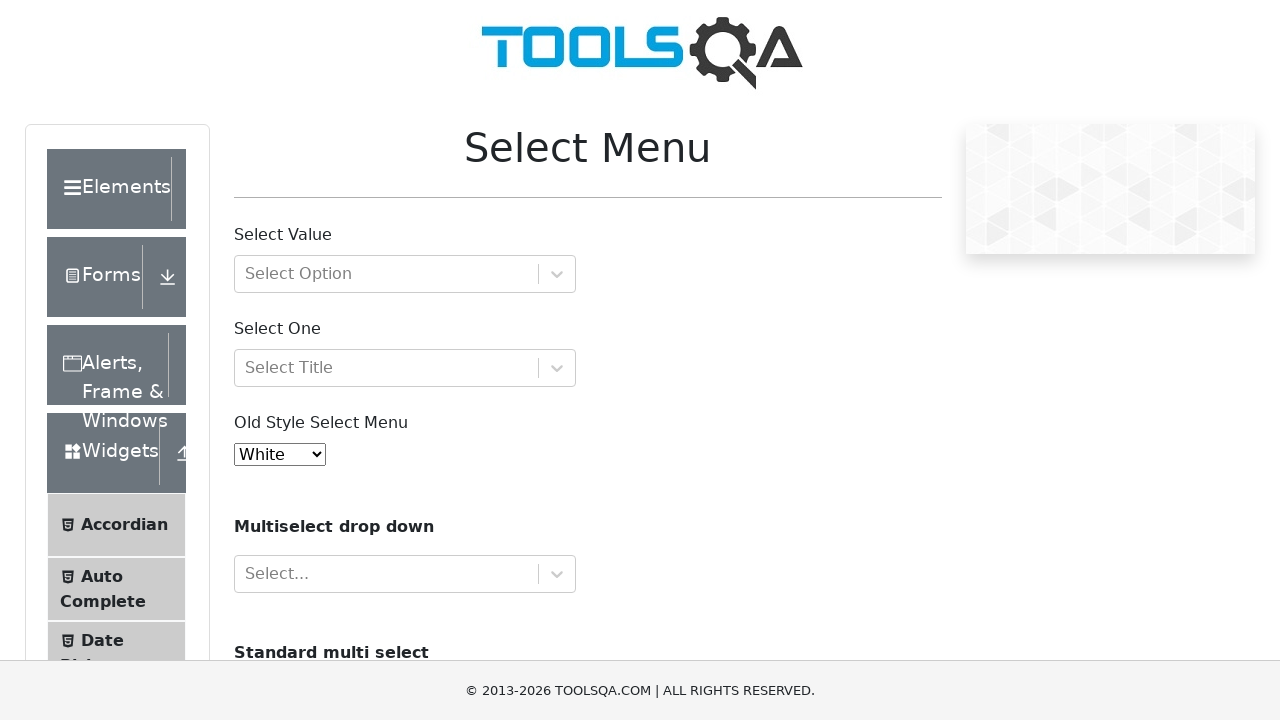

Assertion passed: White is correctly selected
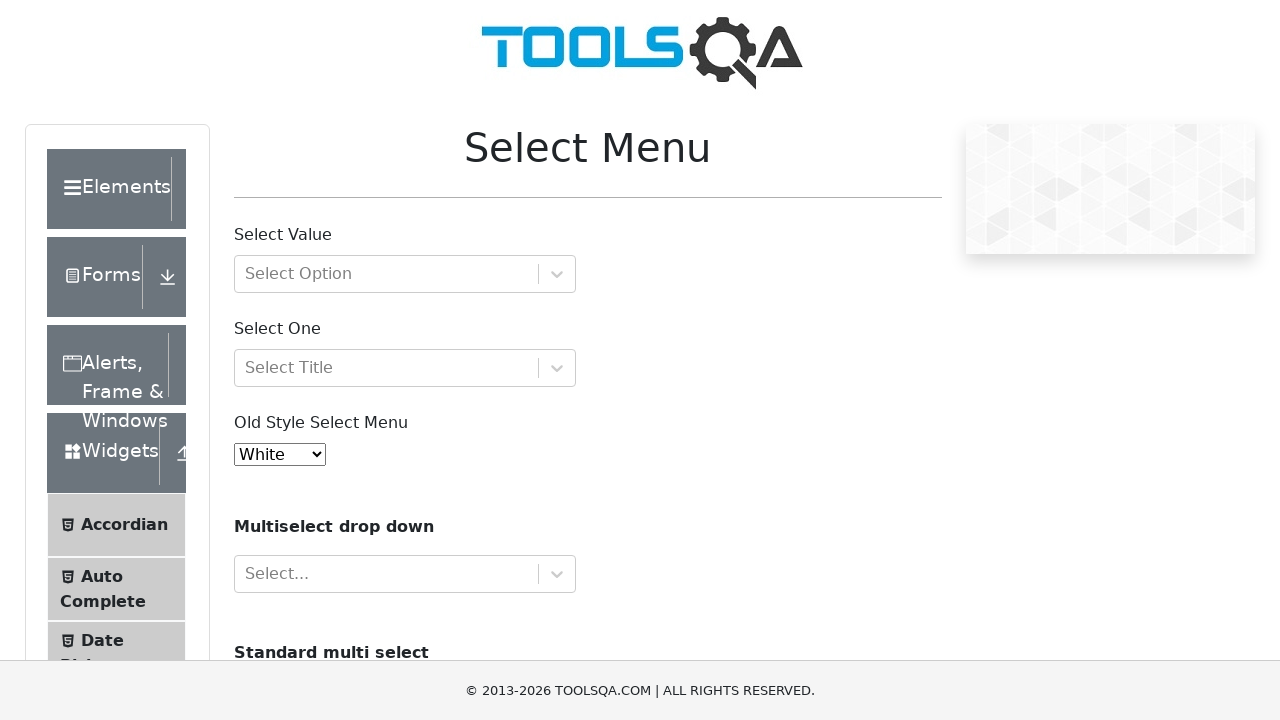

Selected Purple color by visible text from dropdown on select#oldSelectMenu
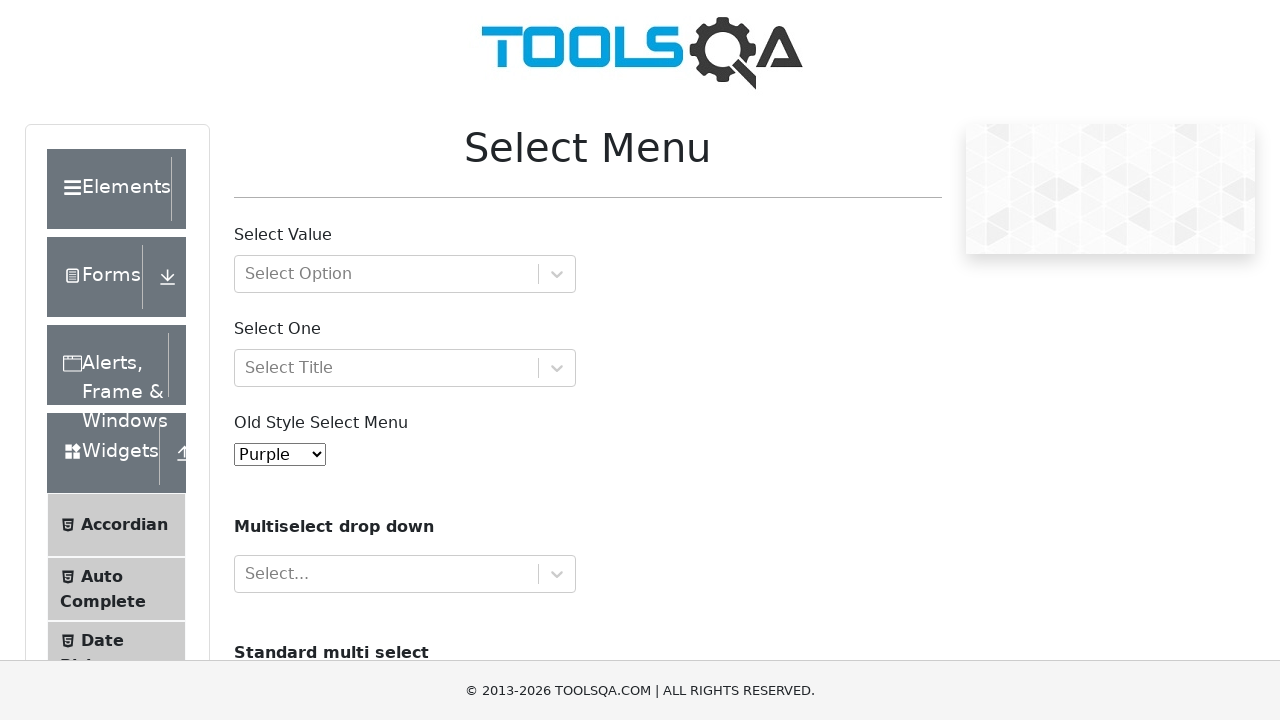

Retrieved selected option text to validate Purple
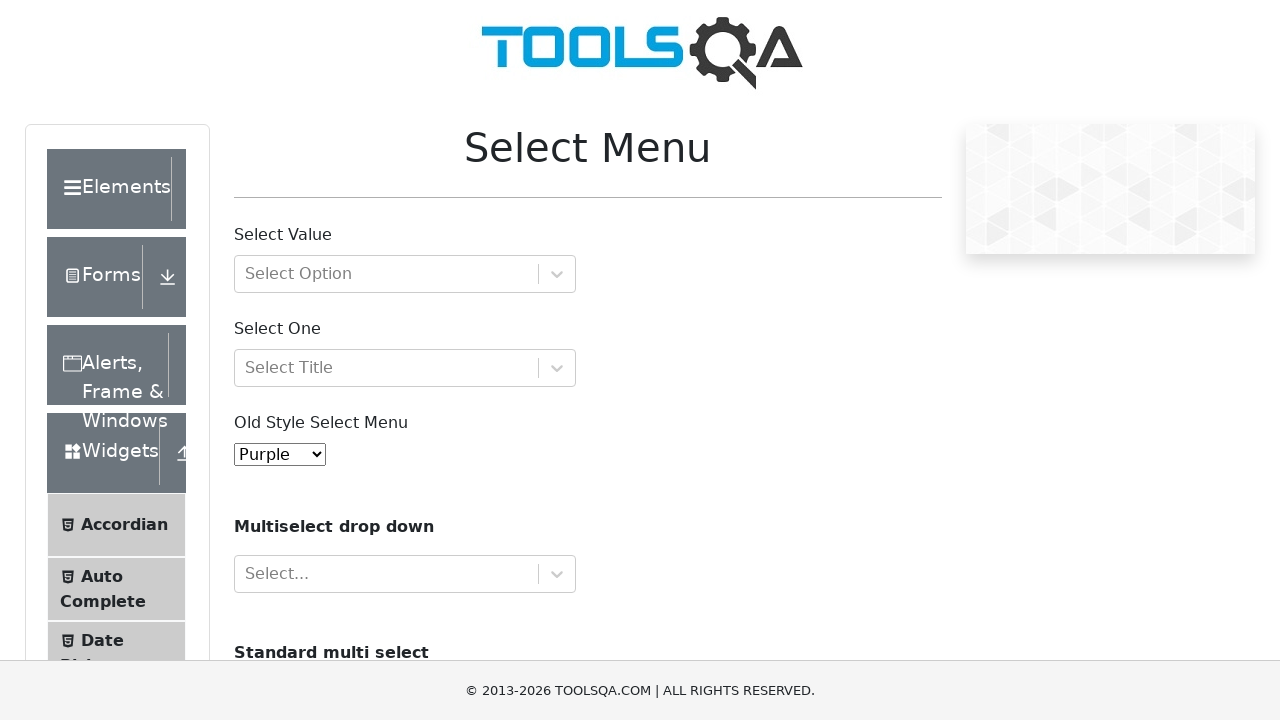

Assertion passed: Purple is correctly selected
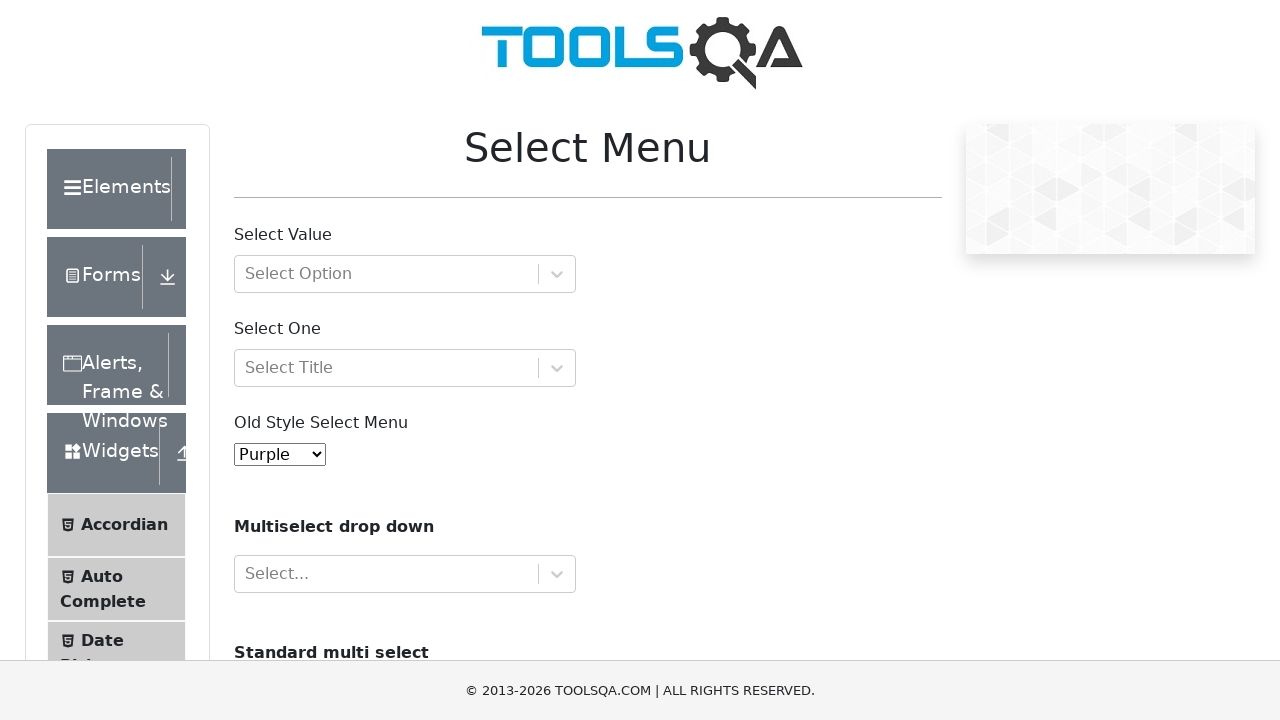

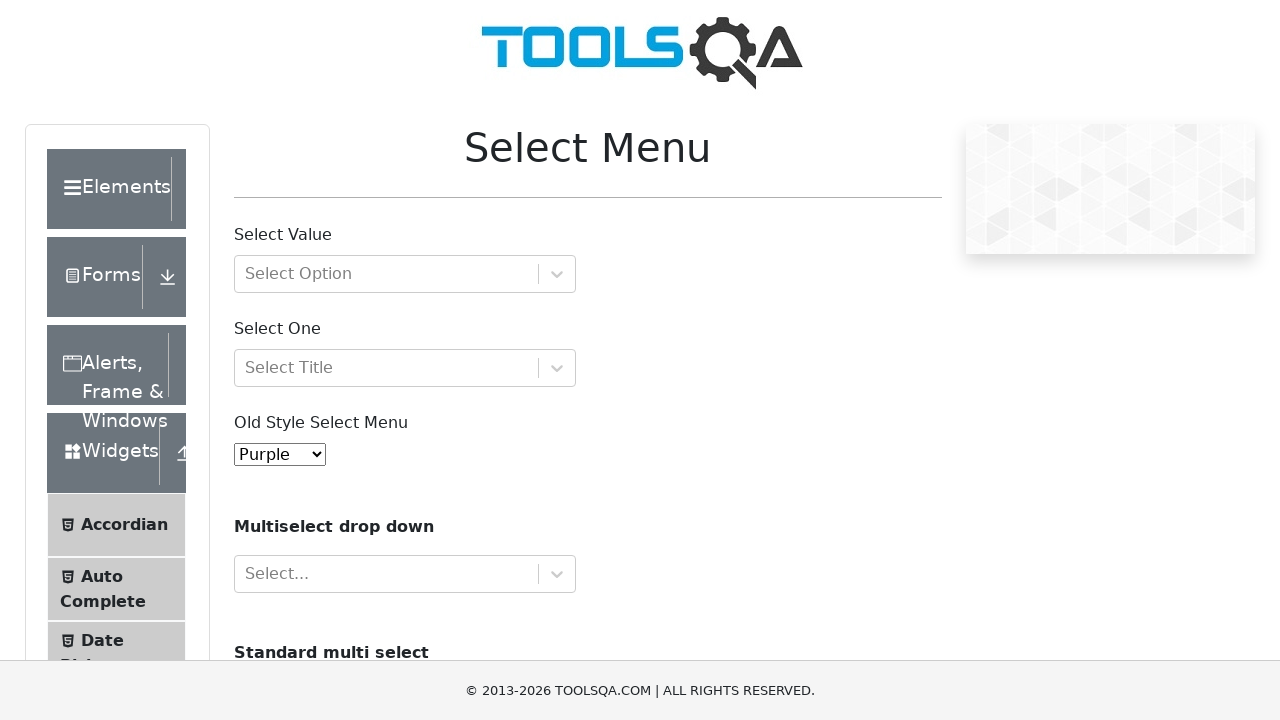